Navigates to the Time and Date world clock page and waits for it to load to verify the page is accessible.

Starting URL: https://www.timeanddate.com/worldclock/

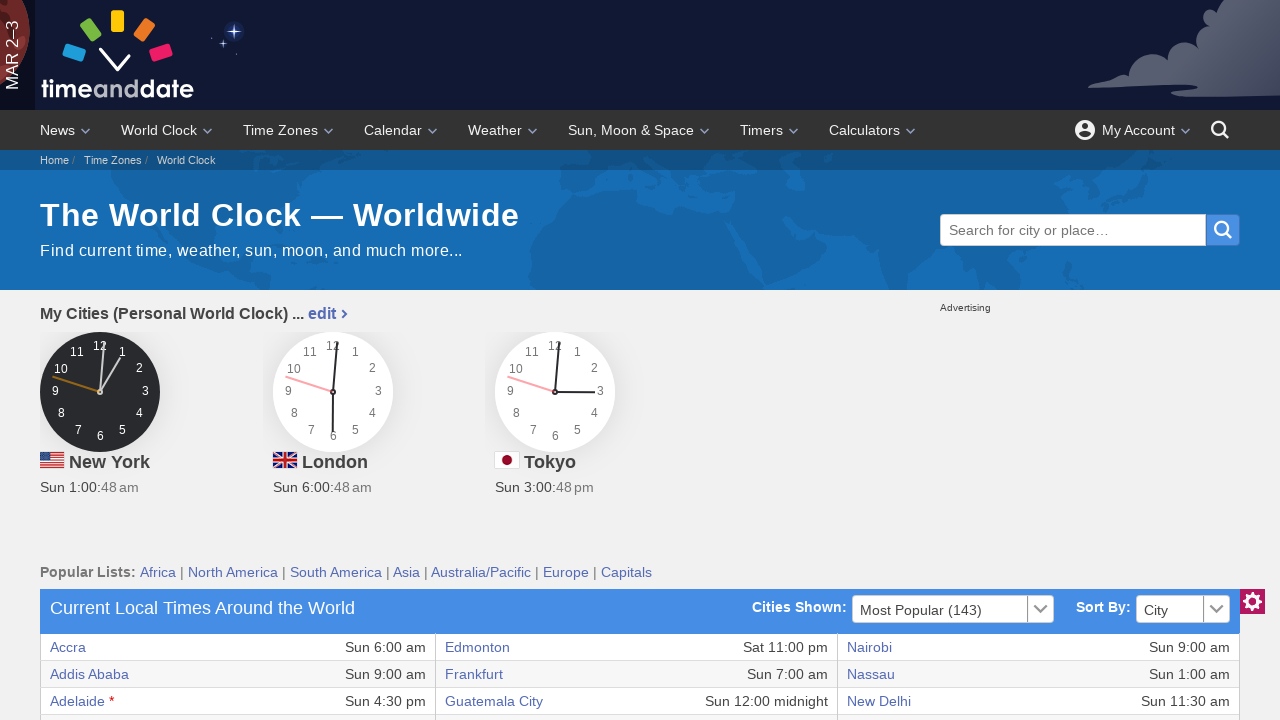

Navigated to Time and Date world clock page
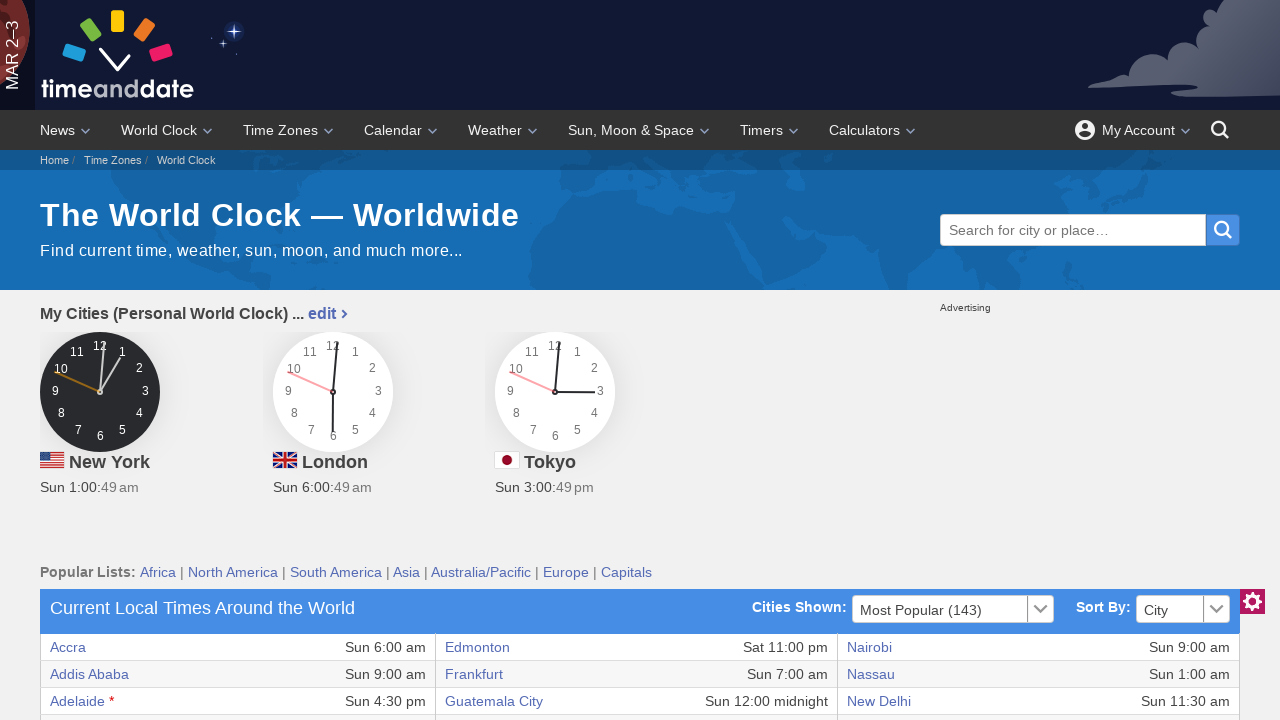

World clock table loaded successfully
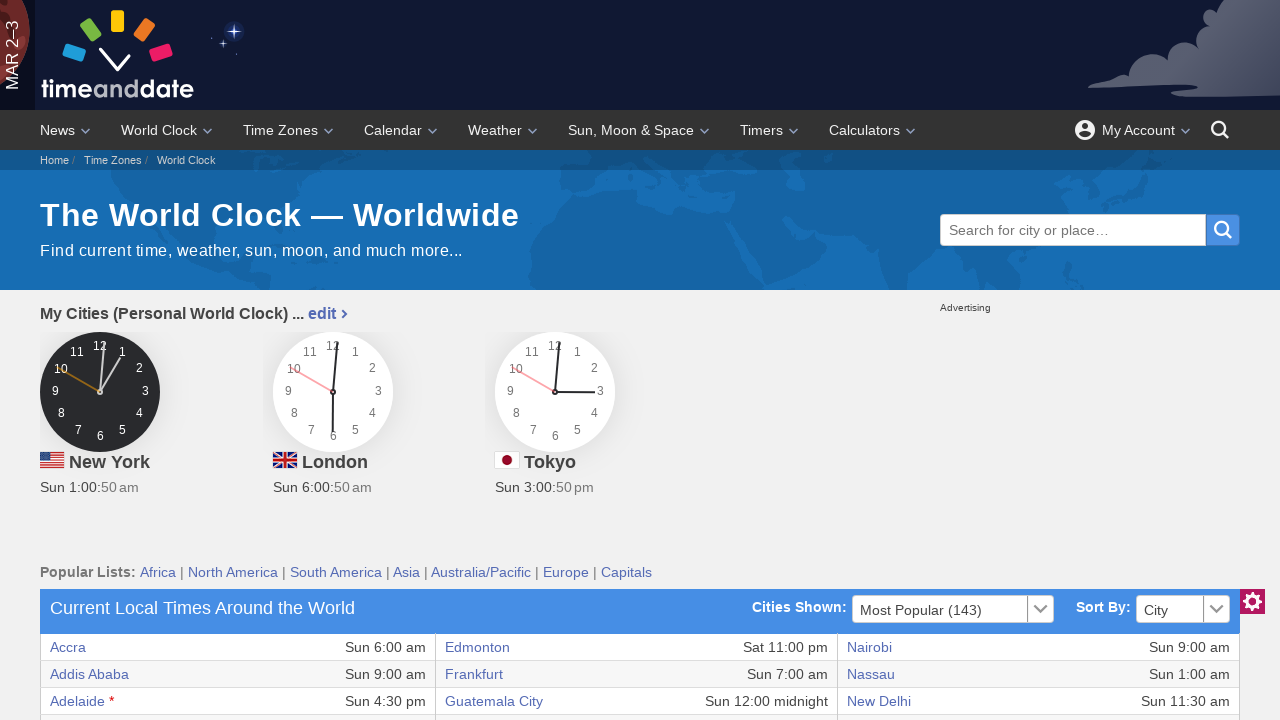

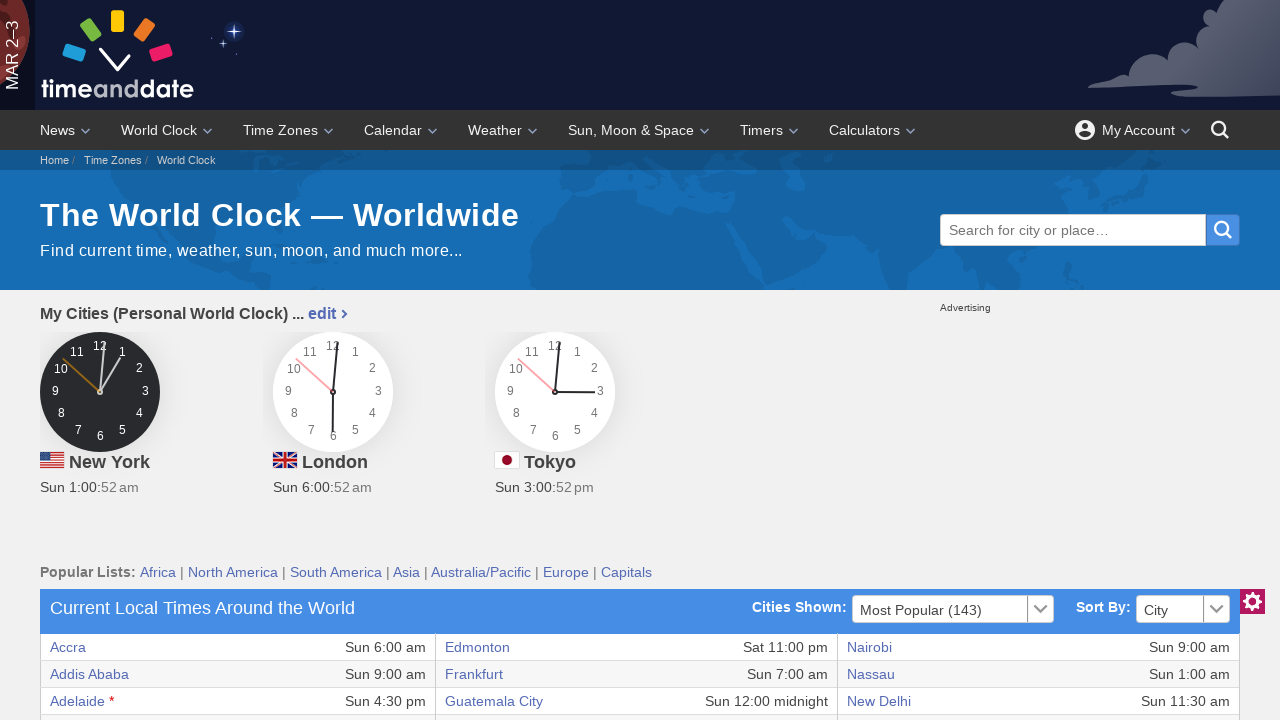